Tests handling a simple JavaScript alert by clicking a button and accepting the alert

Starting URL: https://demoqa.com/alerts

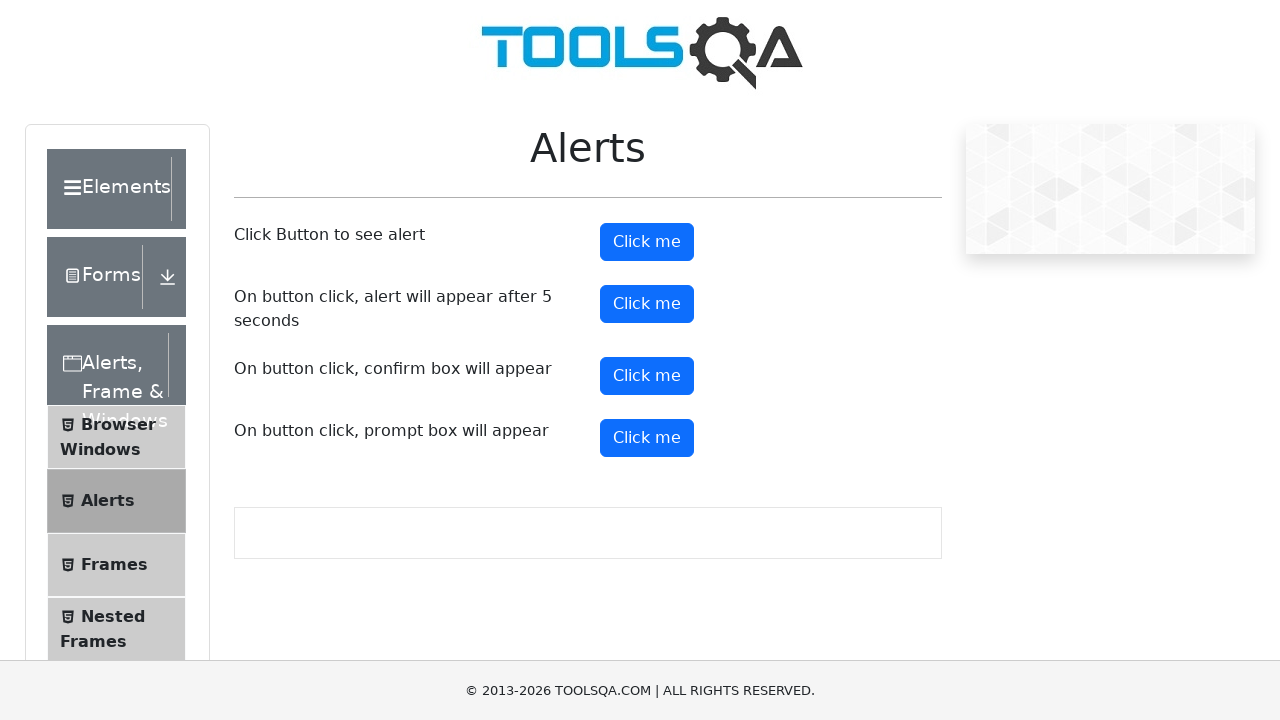

Set up dialog handler to automatically accept alerts
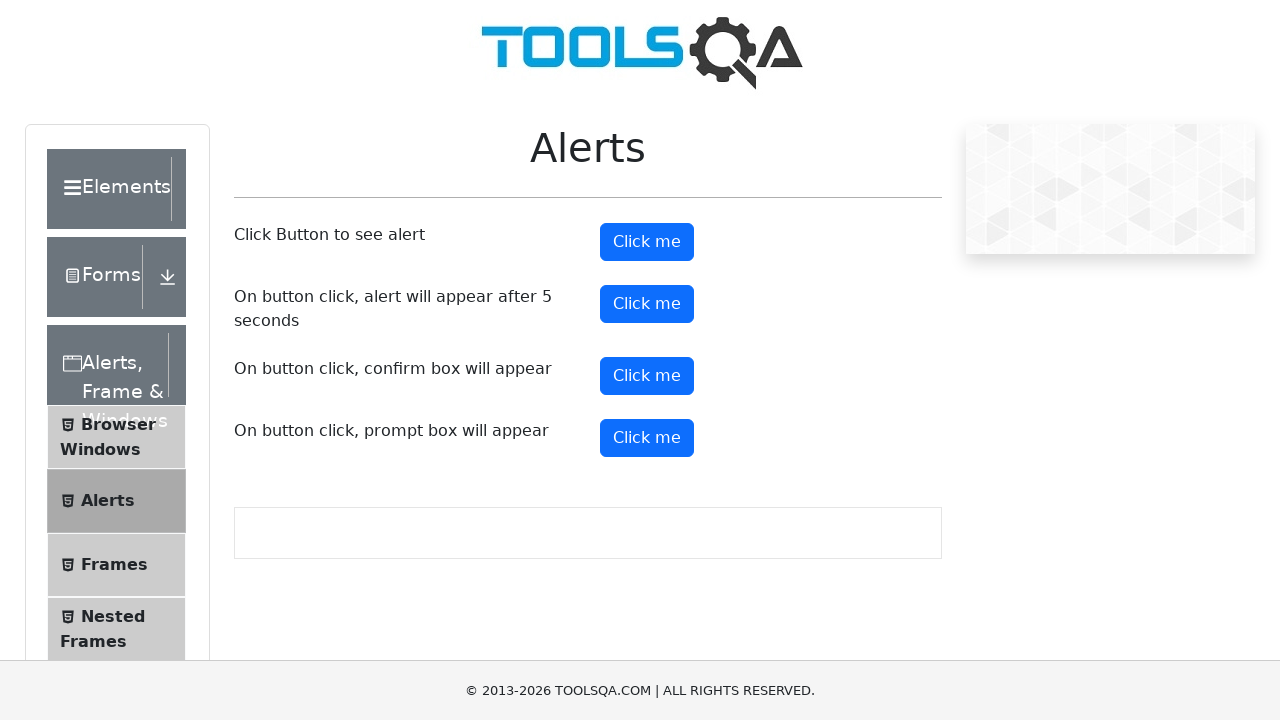

Clicked alert button to trigger JavaScript alert at (647, 242) on #alertButton
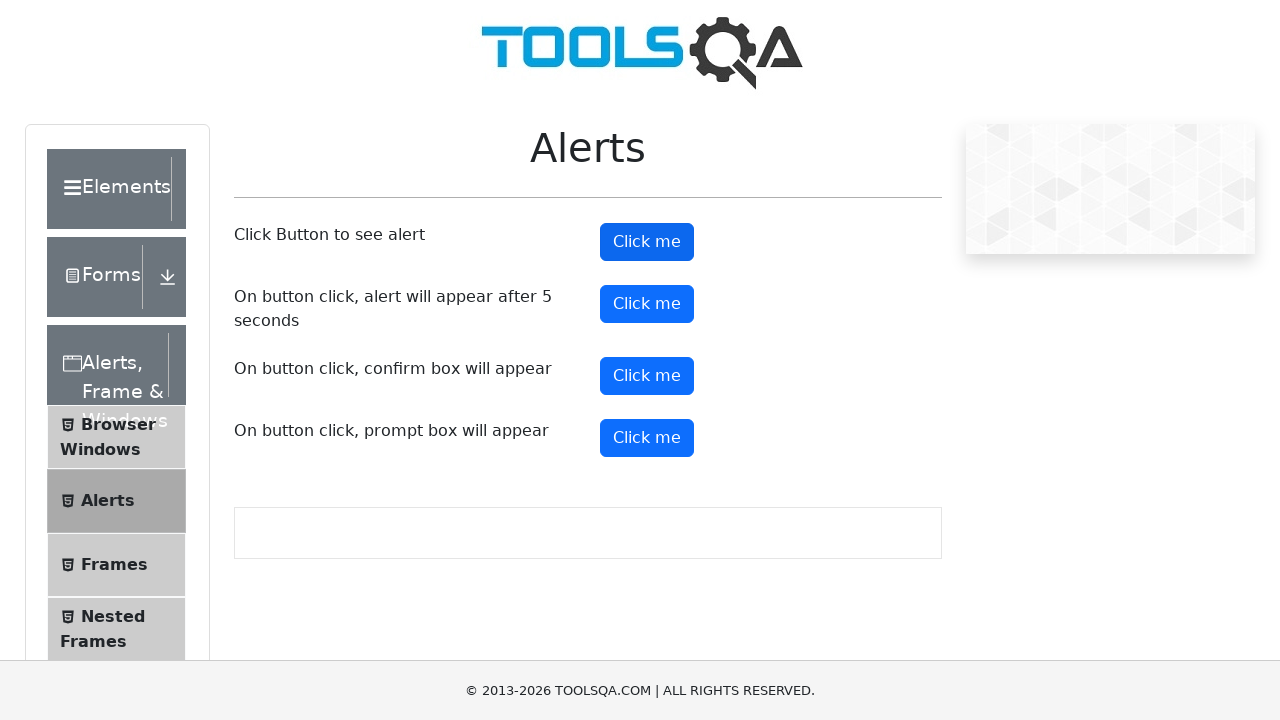

Waited 500ms for alert to be processed and accepted
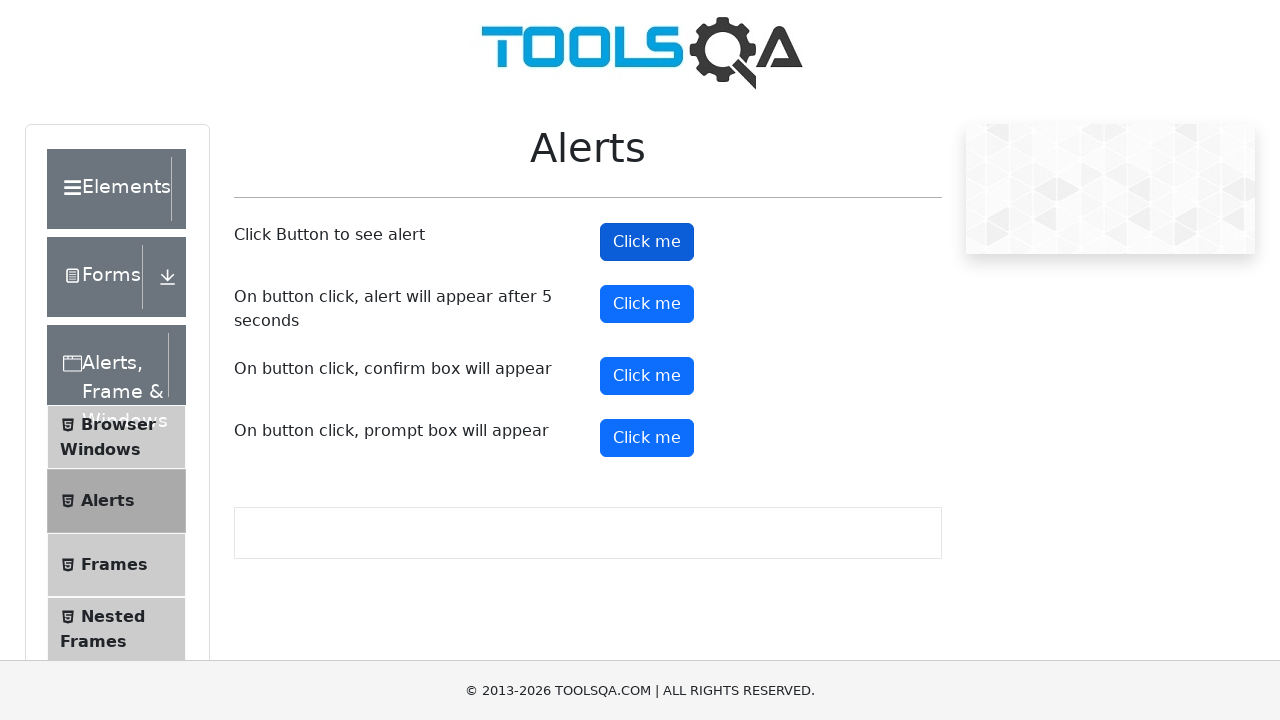

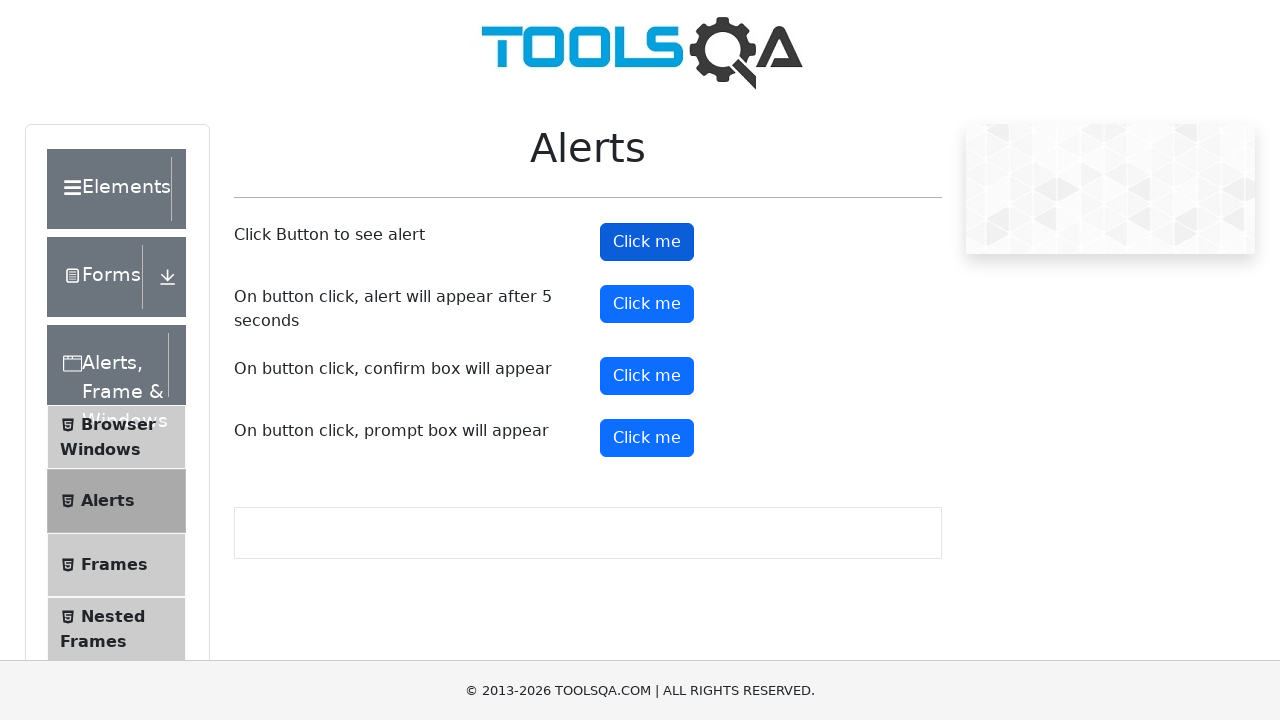